Clicks on a product and verifies that the price is displayed in the correct format containing numbers

Starting URL: https://www.demoblaze.com

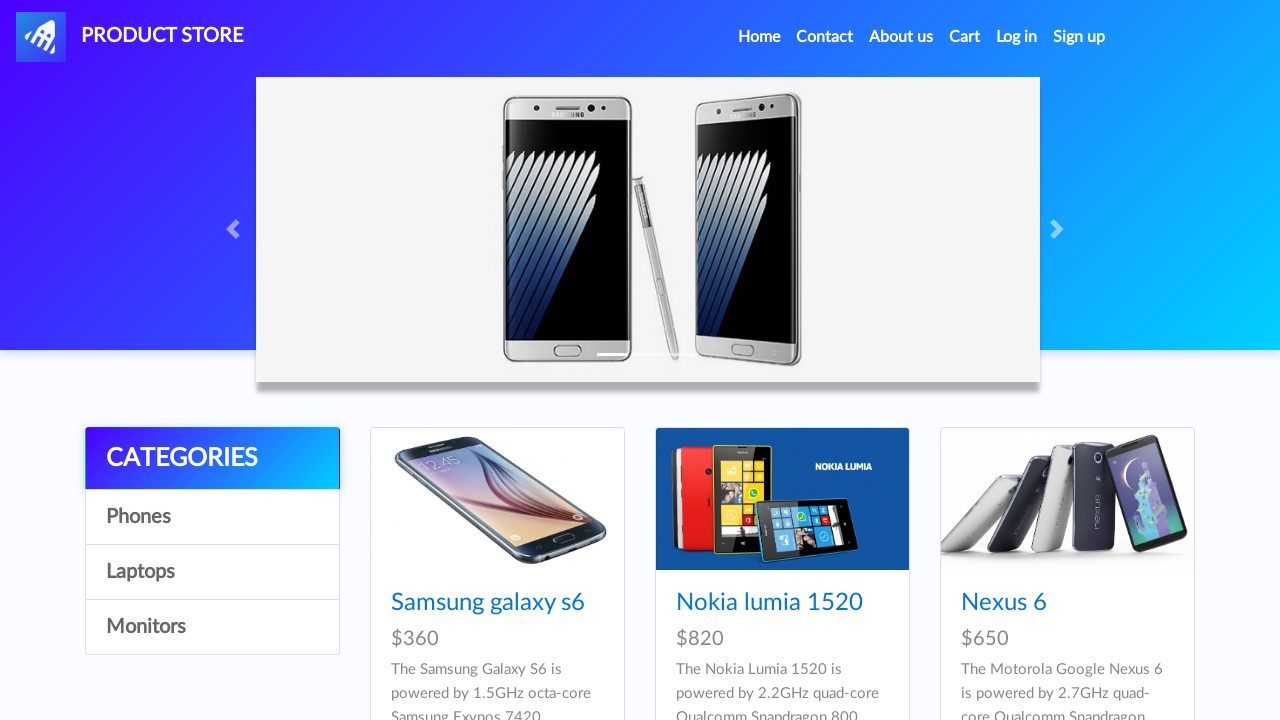

Clicked on Nexus 6 product link at (1004, 603) on a:has-text('Nexus 6')
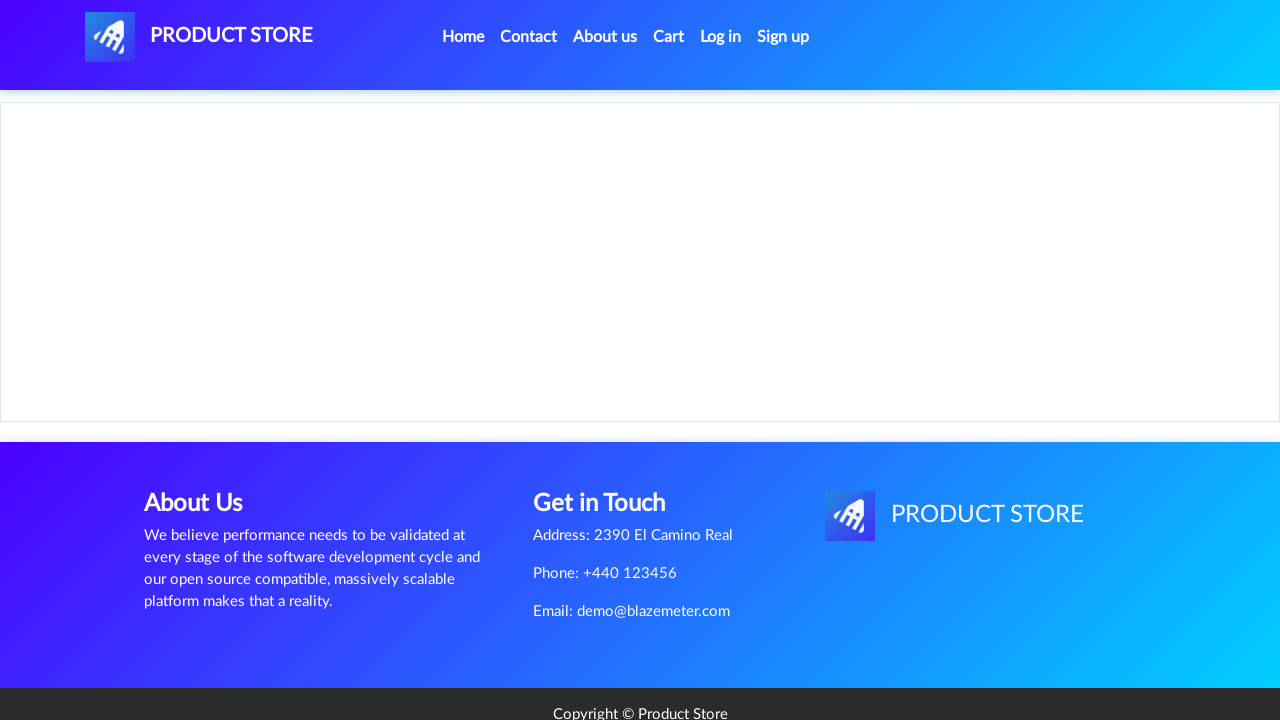

Price container became visible
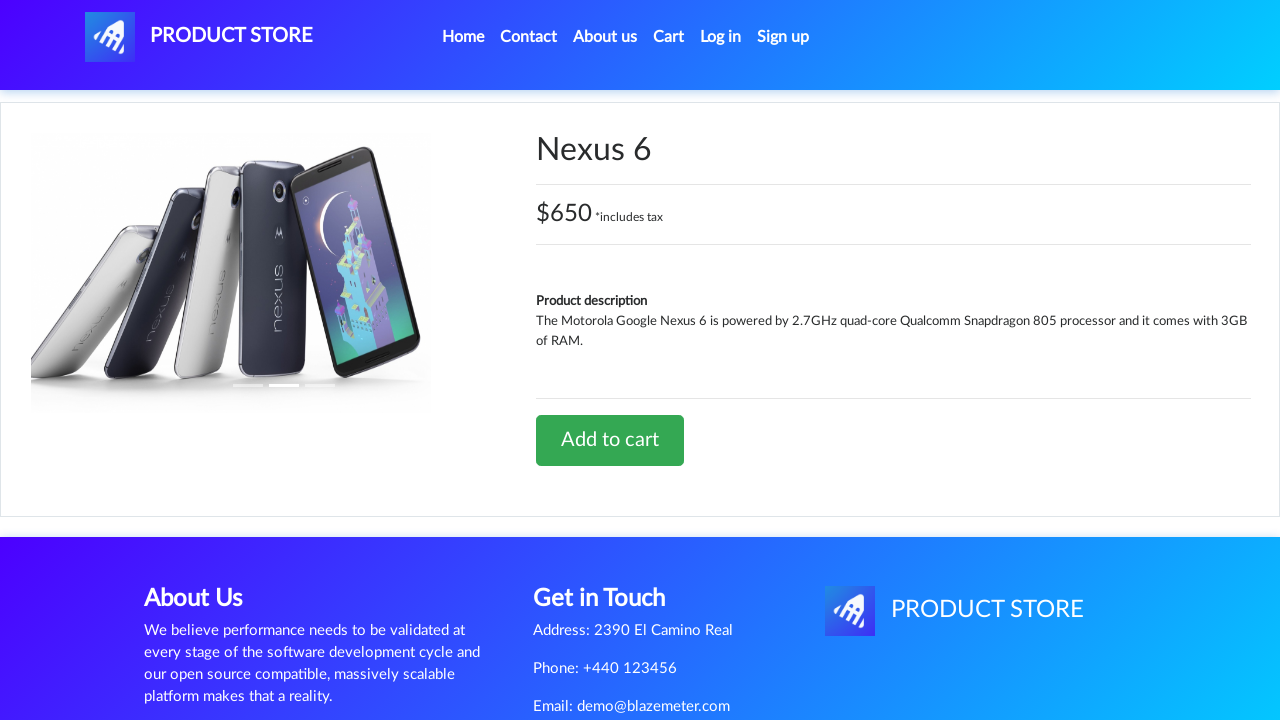

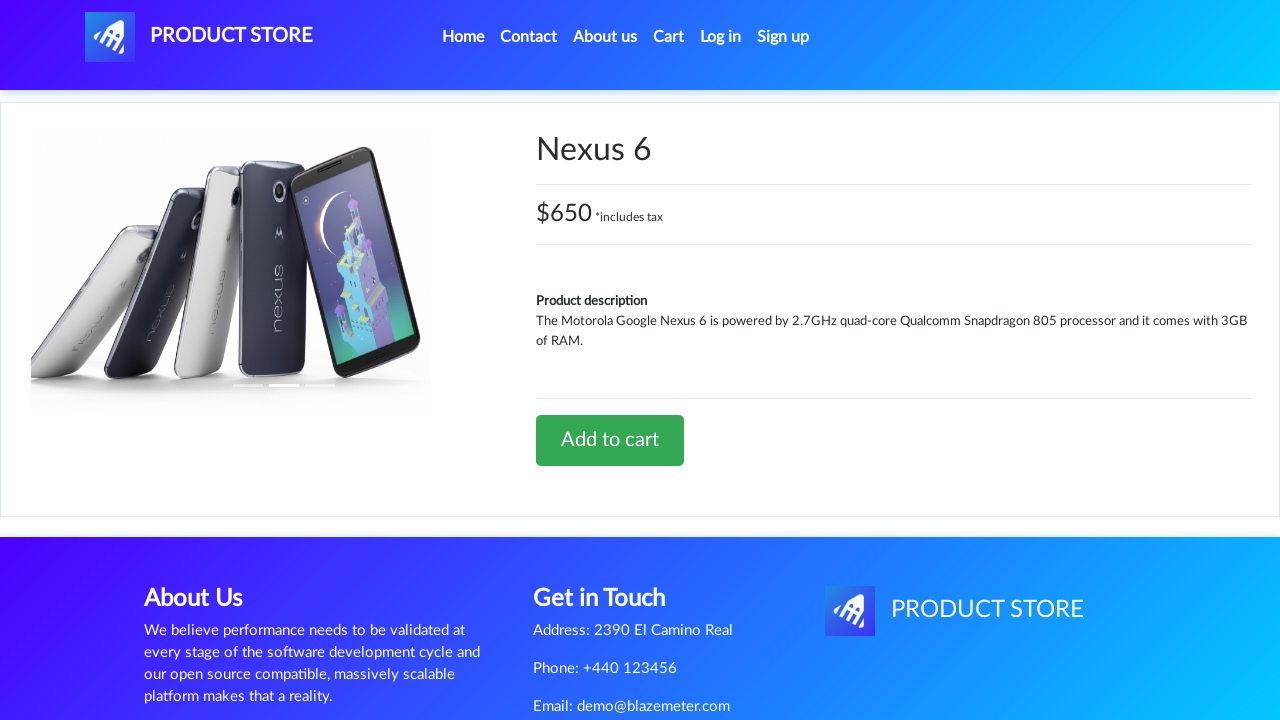